Navigates to VnExpress science section and verifies that news articles are displayed on the page, including article titles and descriptions.

Starting URL: https://vnexpress.net/khoa-hoc

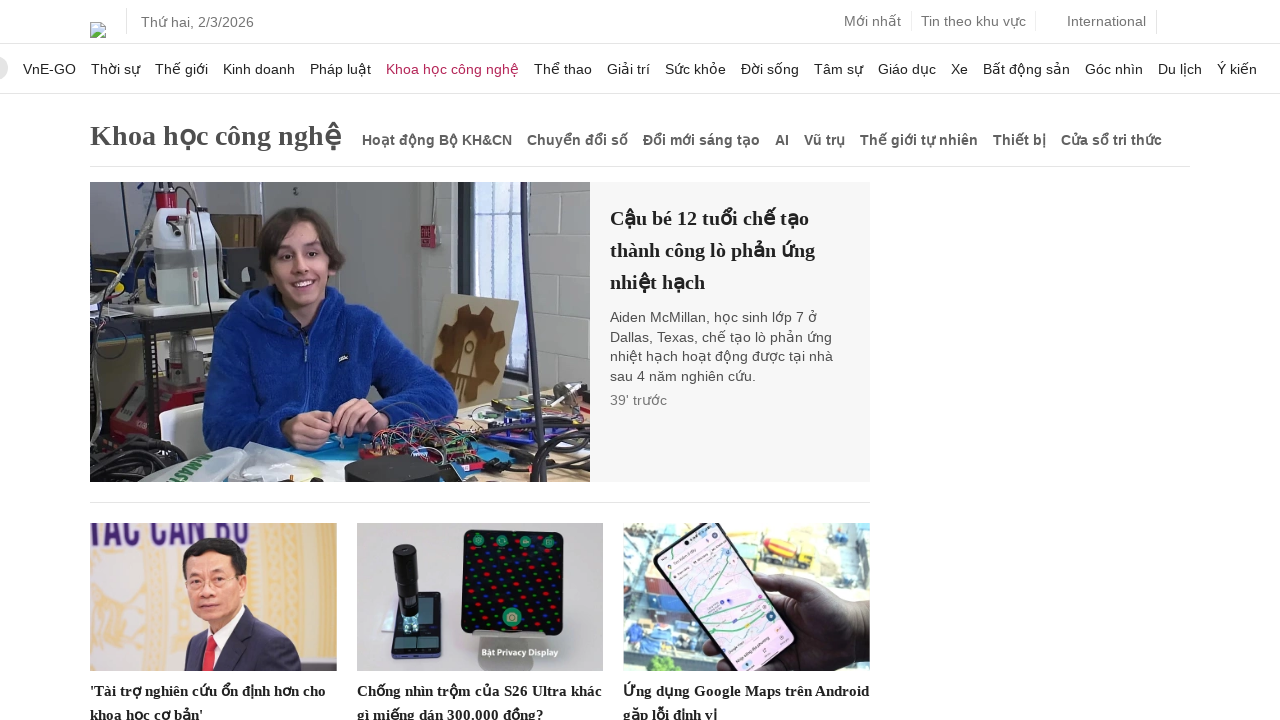

Navigated to VnExpress science section
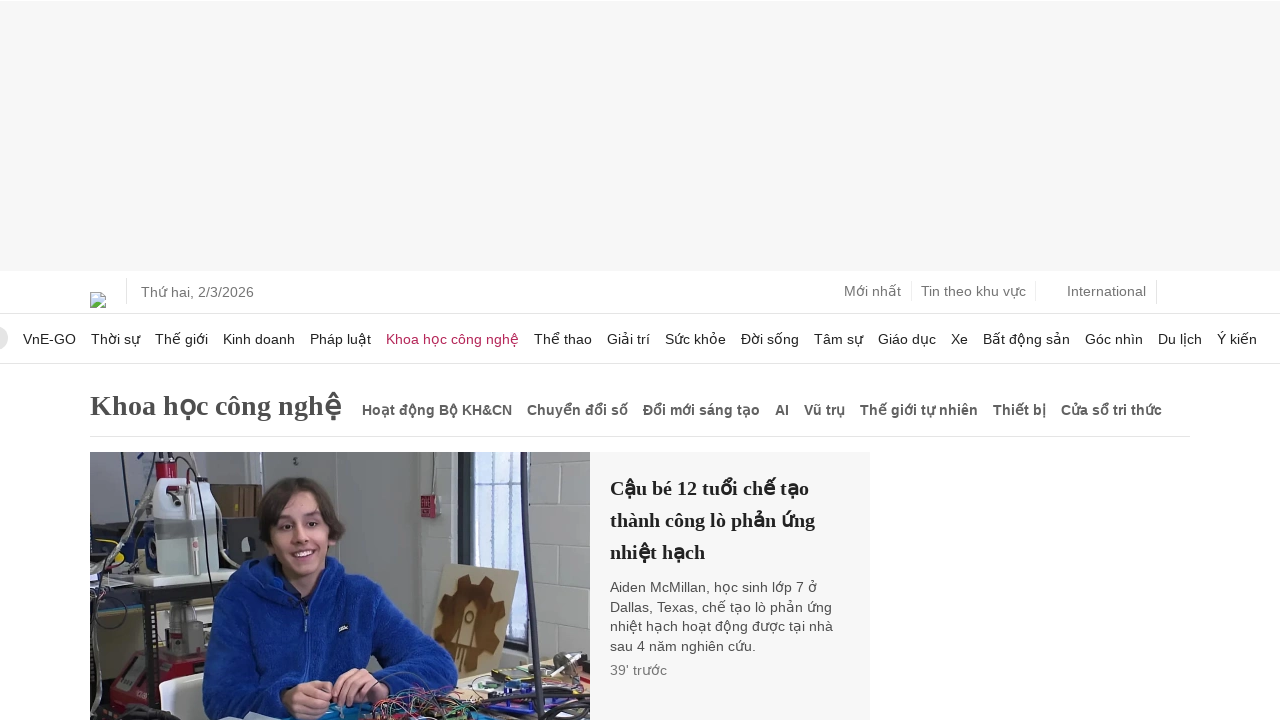

News articles loaded on the page
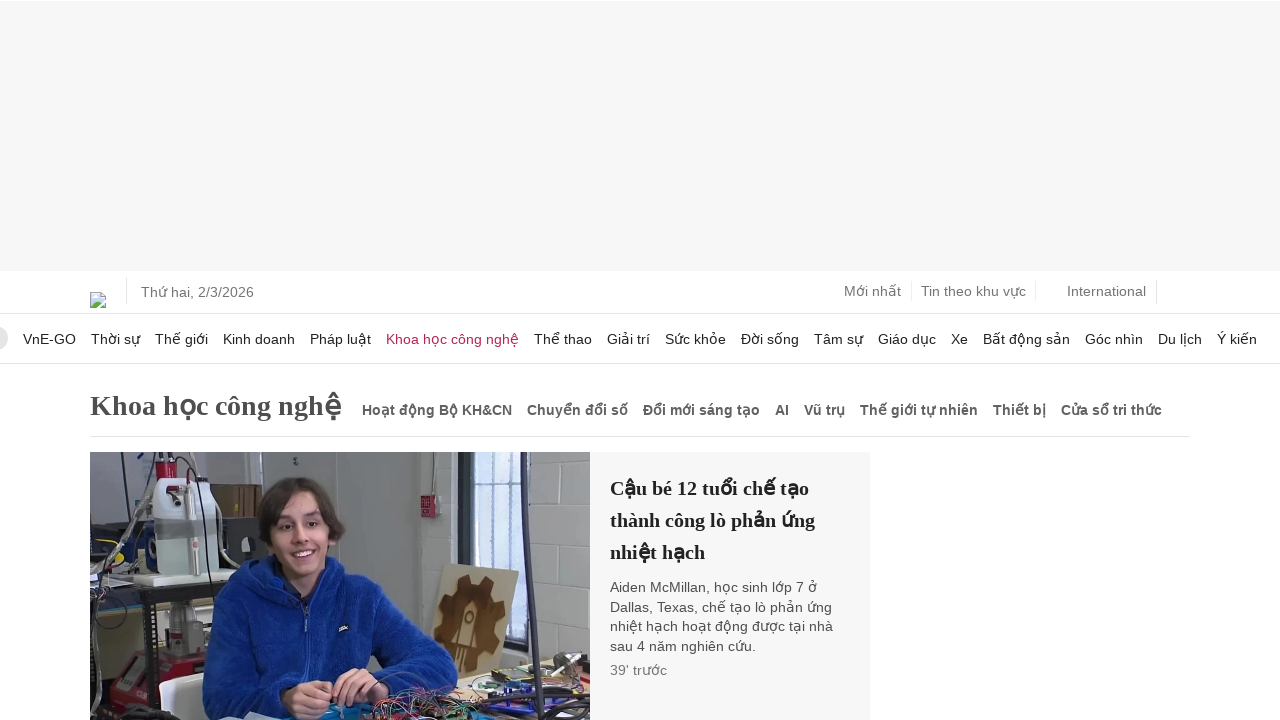

Verified article titles with links are present
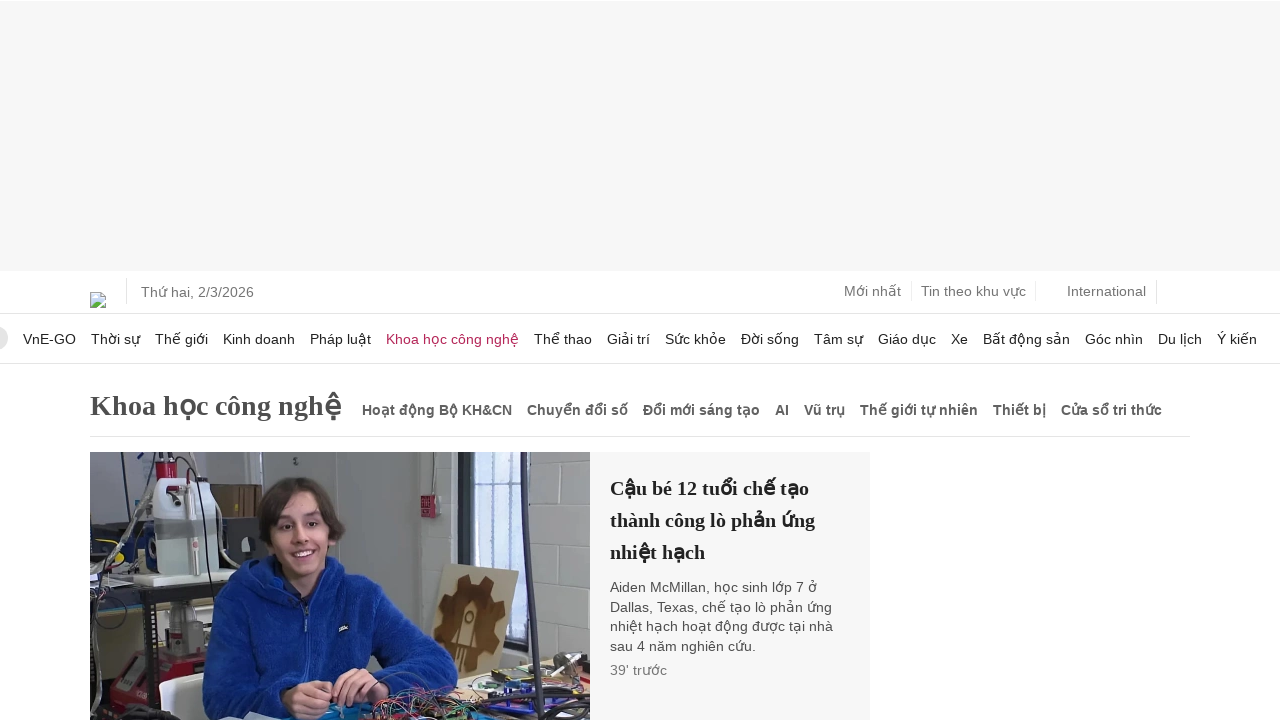

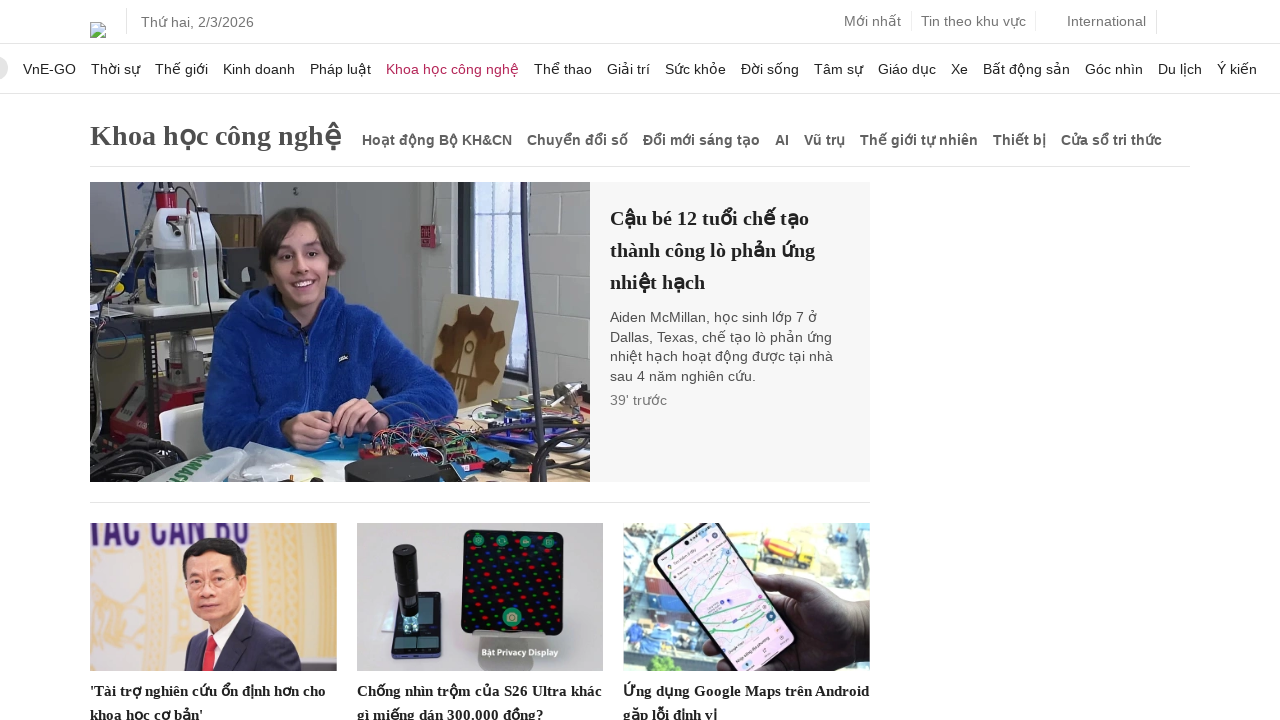